Tests opening a new tab by clicking "Try it Yourself" link and switching to the new tab

Starting URL: https://www.w3schools.com/html/

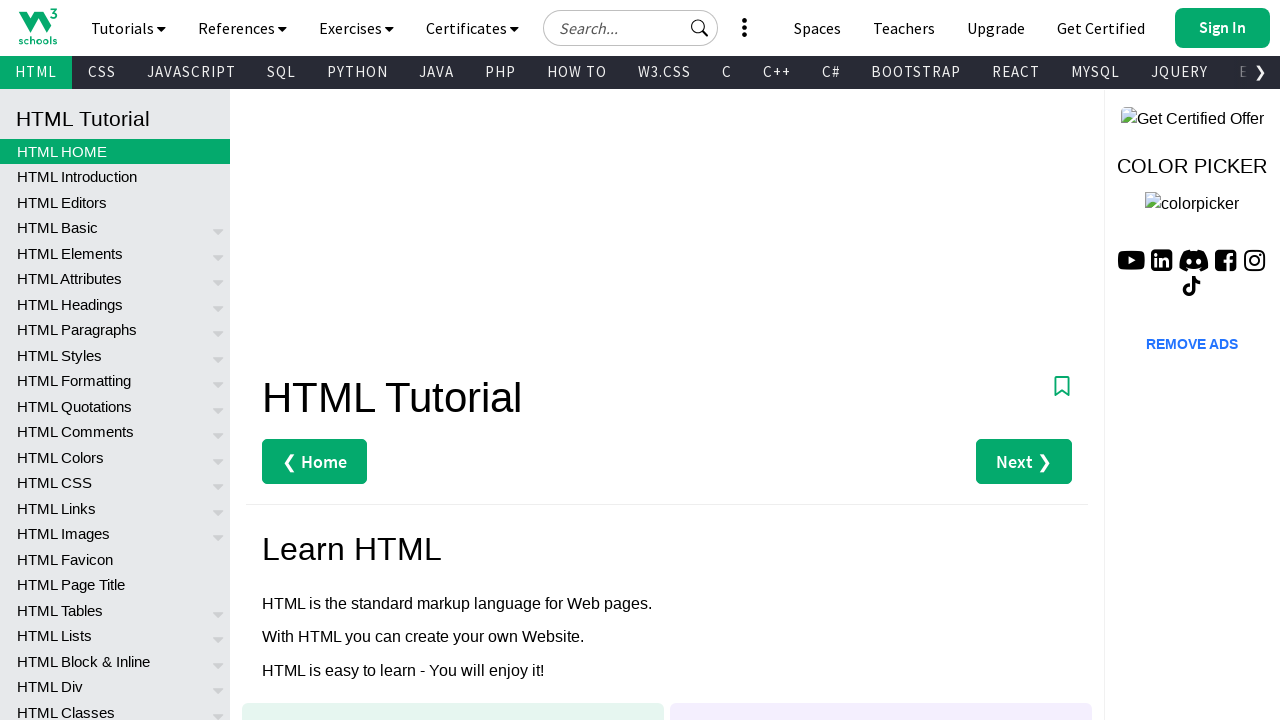

Clicked 'Try it Yourself »' link to open new tab at (334, 361) on text=Try it Yourself »
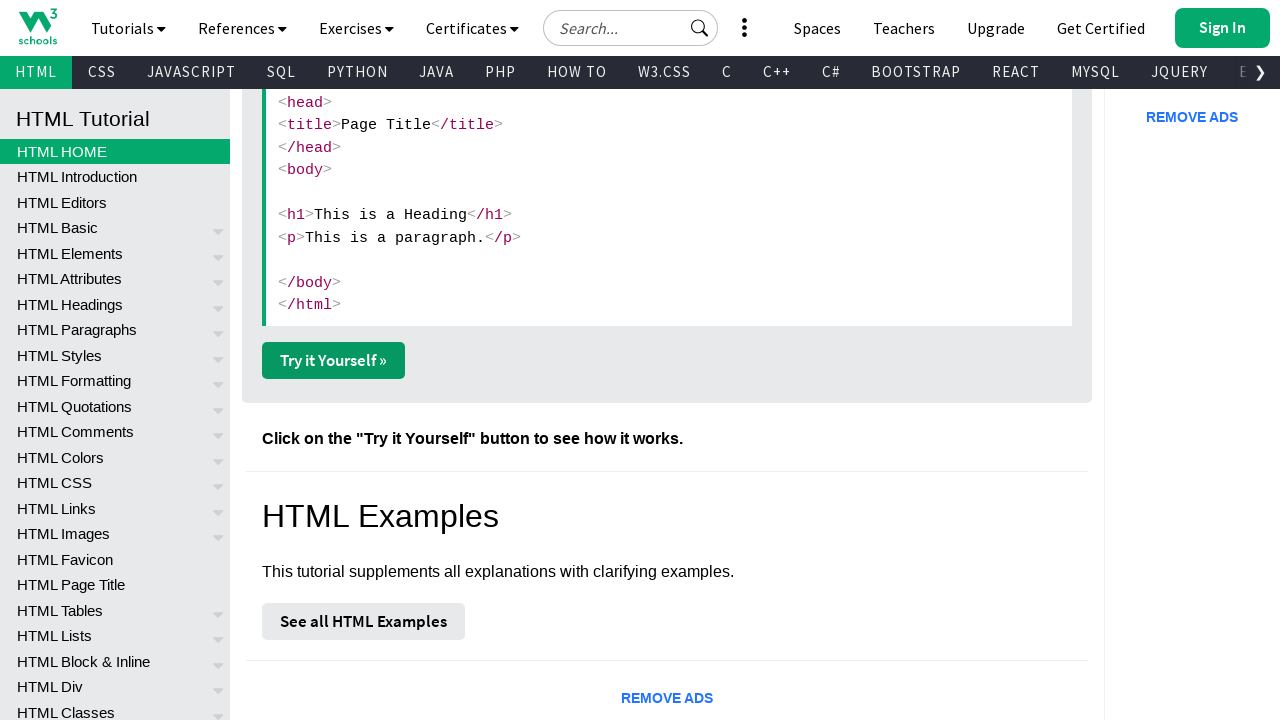

New tab opened and captured
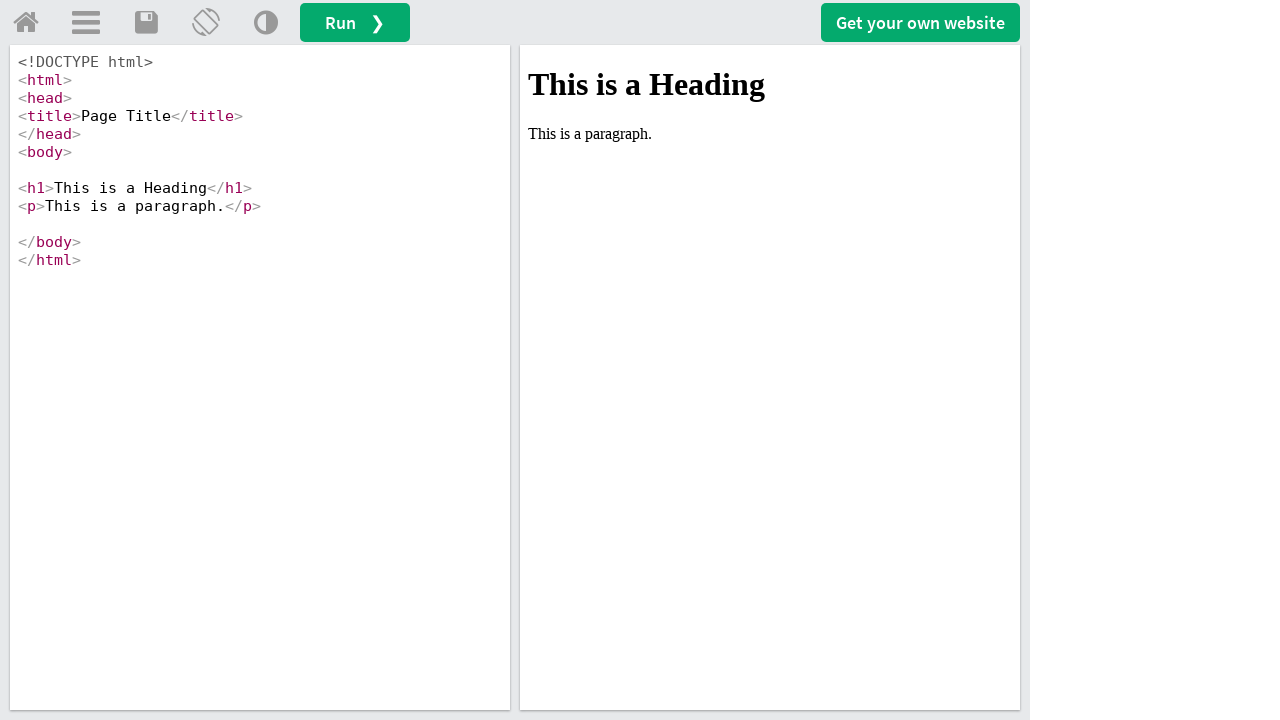

New page loaded successfully
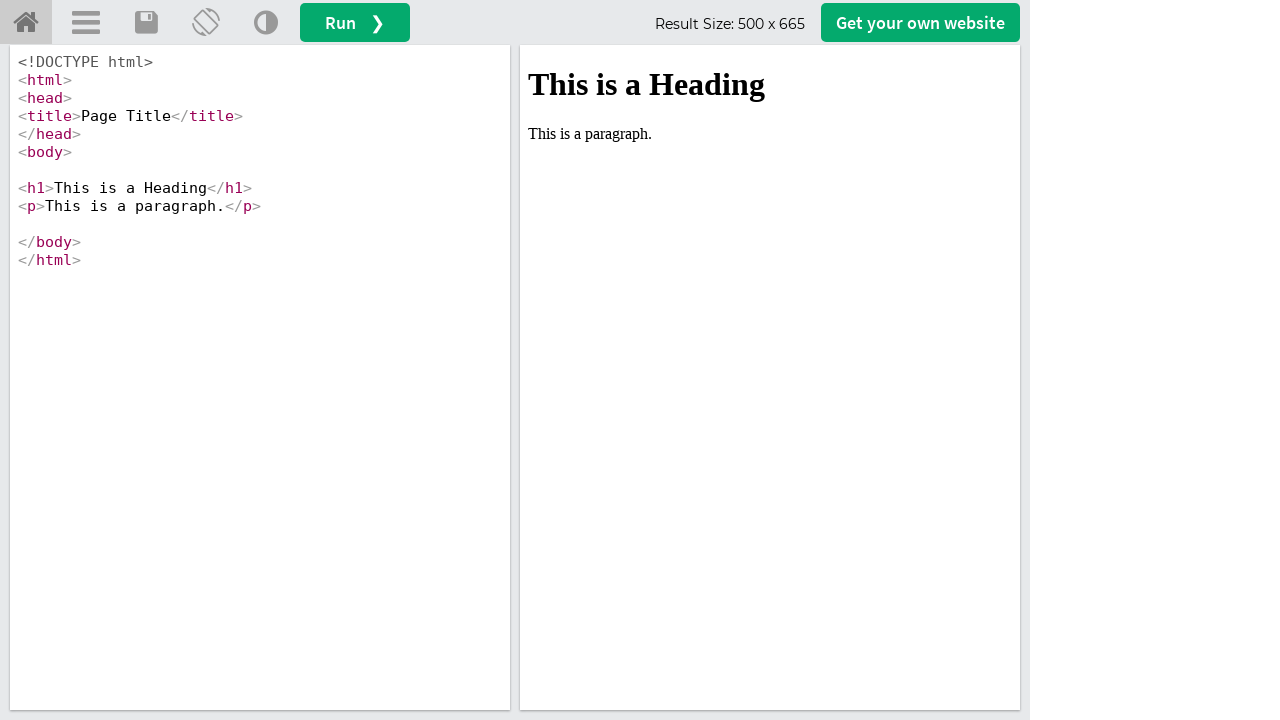

Verified that new page URL contains 'default'
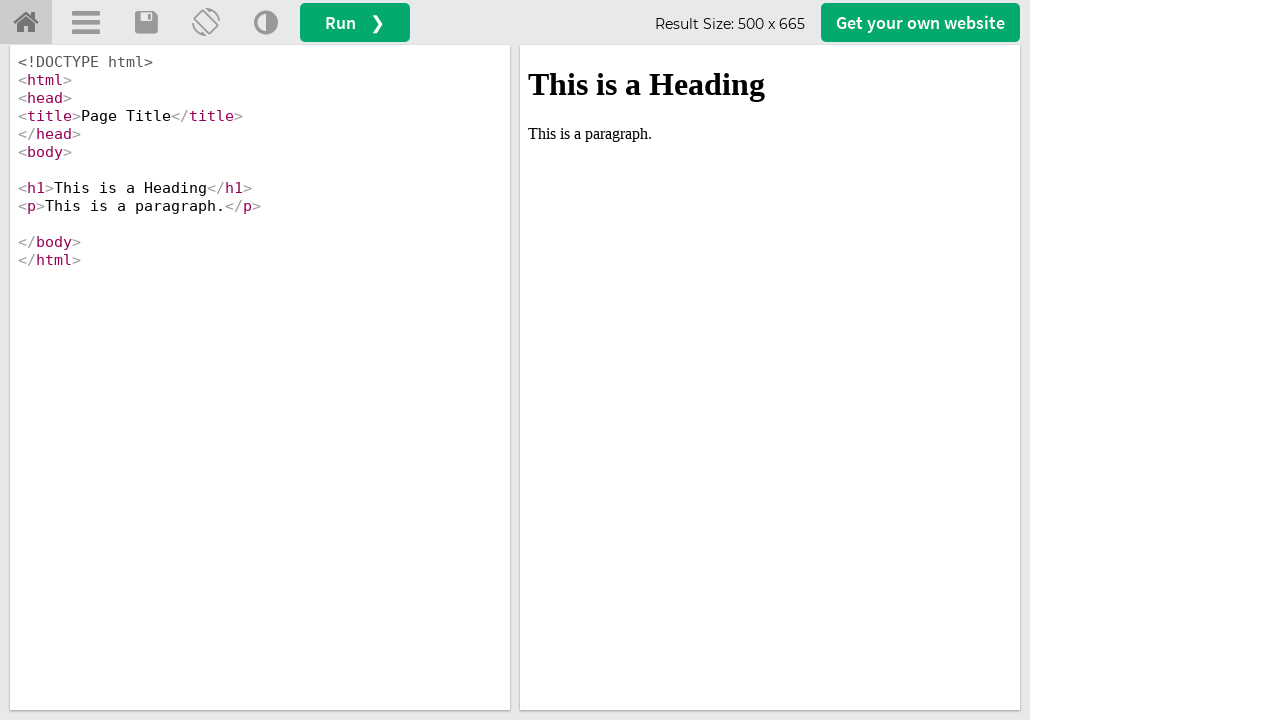

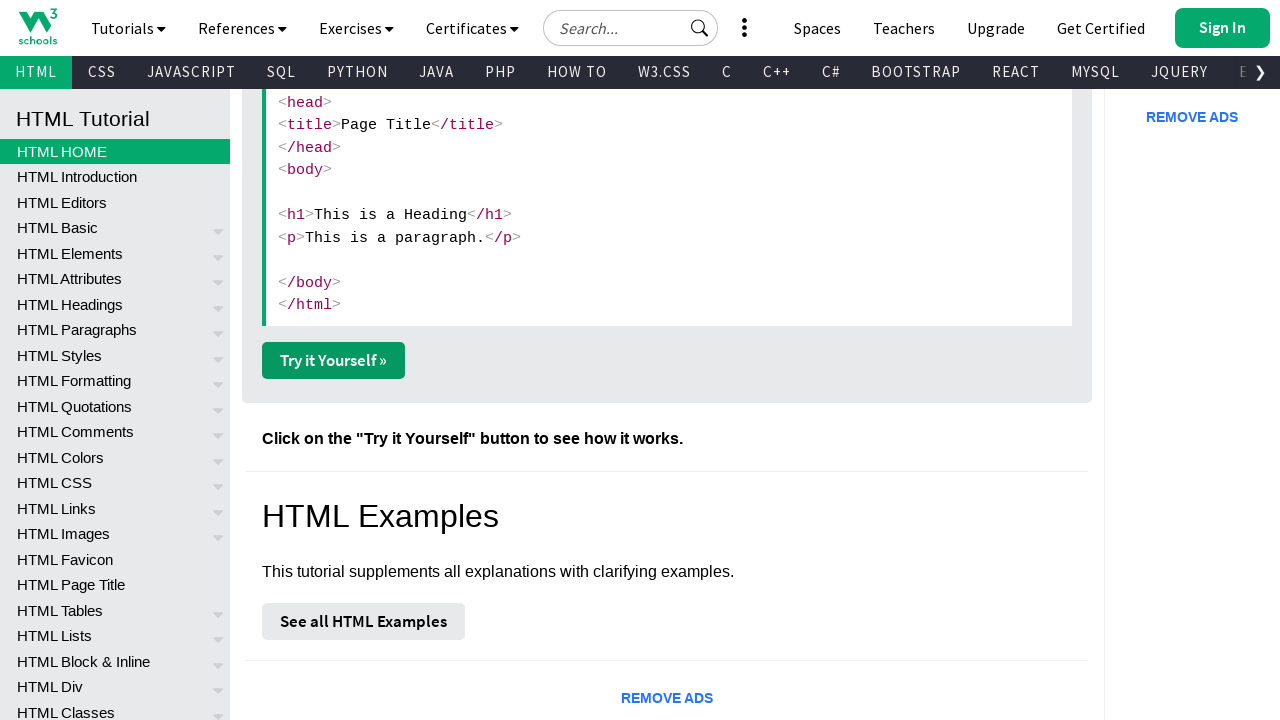